Tests interaction with a Shadow DOM element by navigating to a books PWA and typing text into a search input field nested within multiple shadow roots

Starting URL: https://books-pwakit.appspot.com/

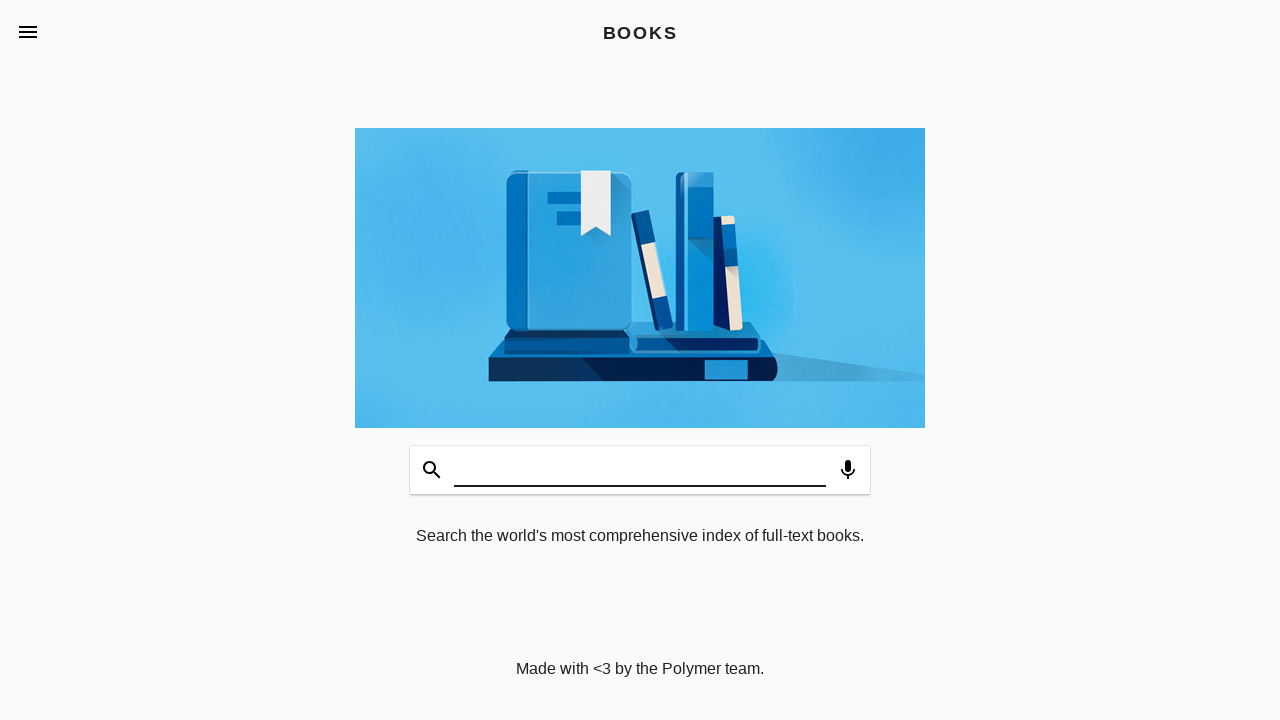

Navigated to books PWA at https://books-pwakit.appspot.com/
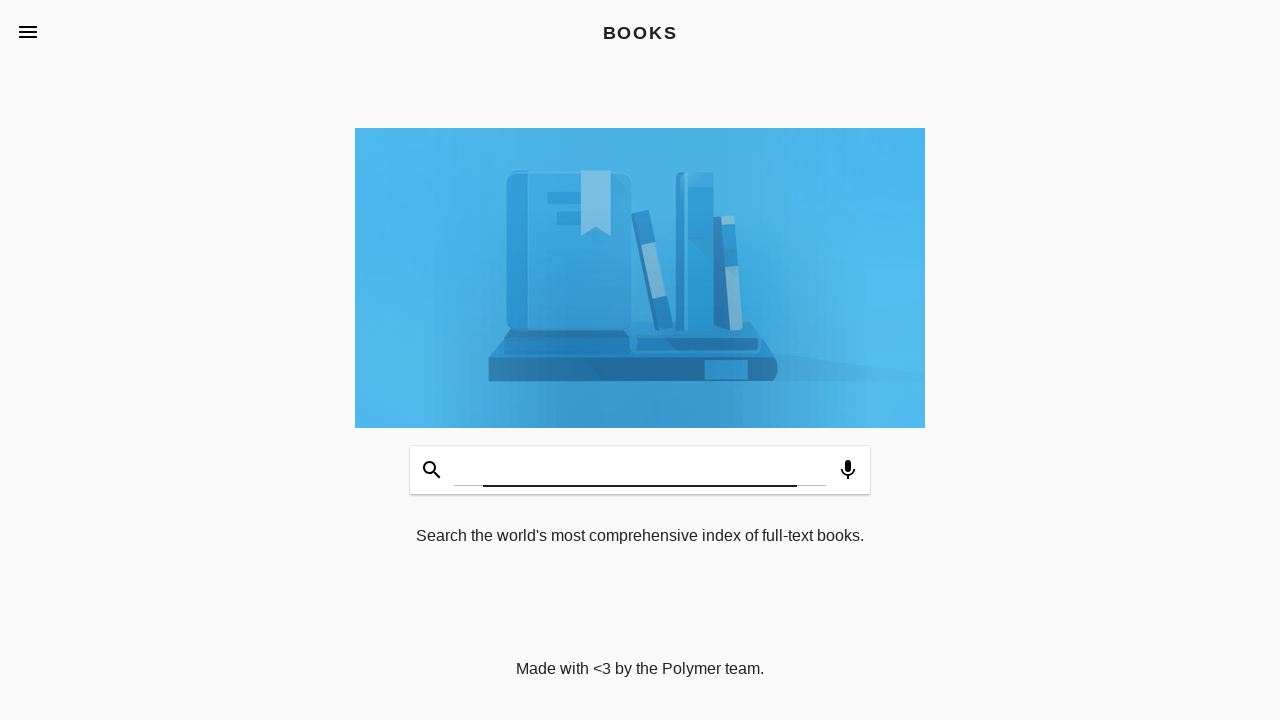

Shadow DOM host element 'book-app' loaded
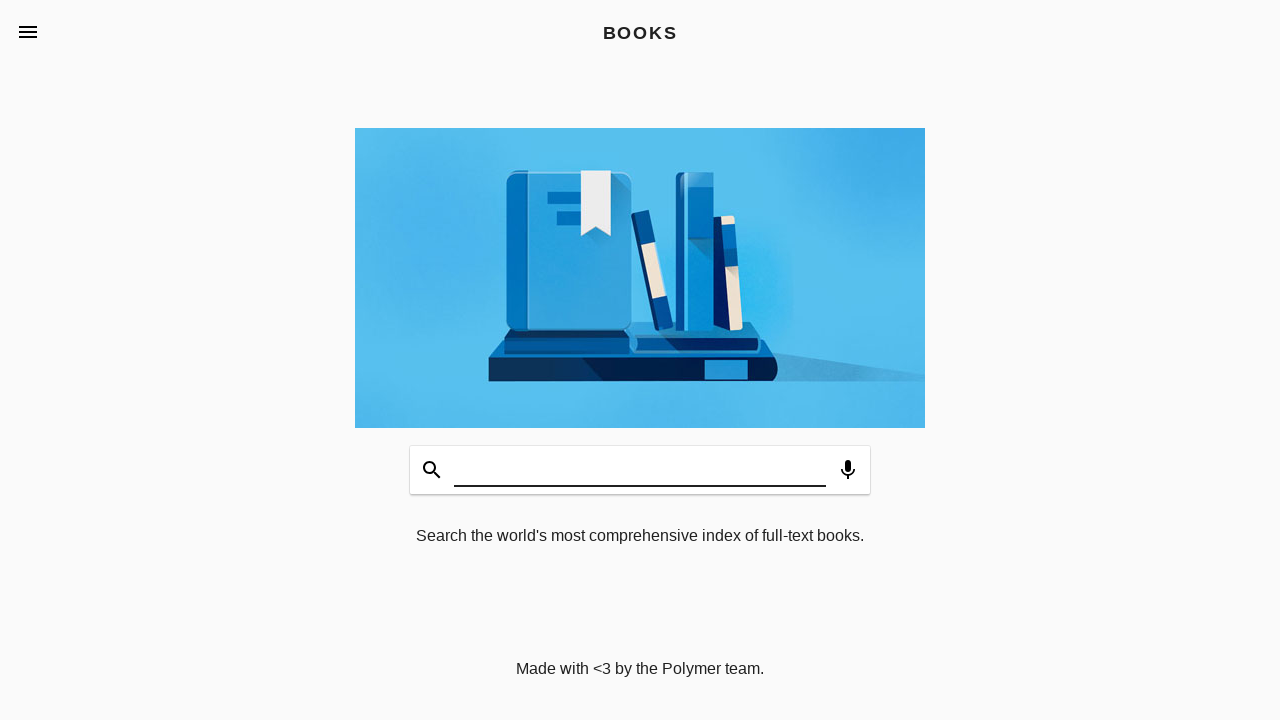

Located search input field nested within multiple shadow roots
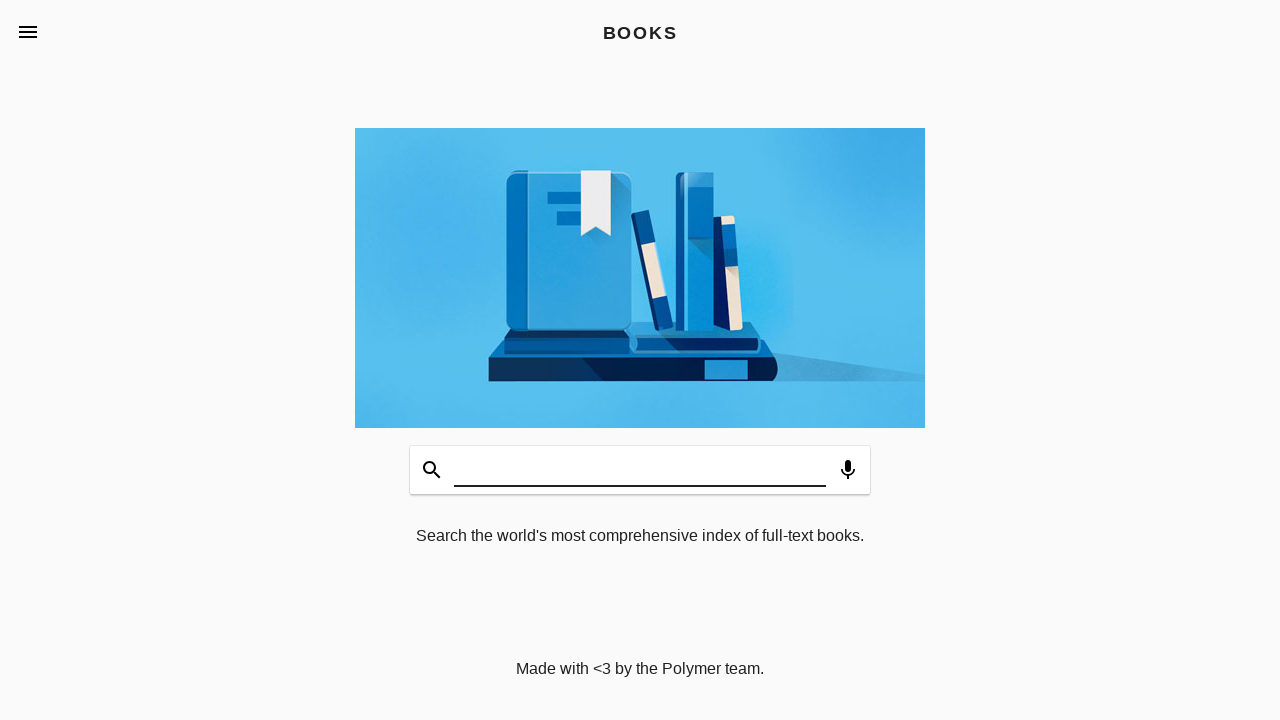

Typed 'Adventure Books' into shadow DOM search input field on book-app >> app-header app-toolbar.toolbar-bottom book-input-decorator input#inp
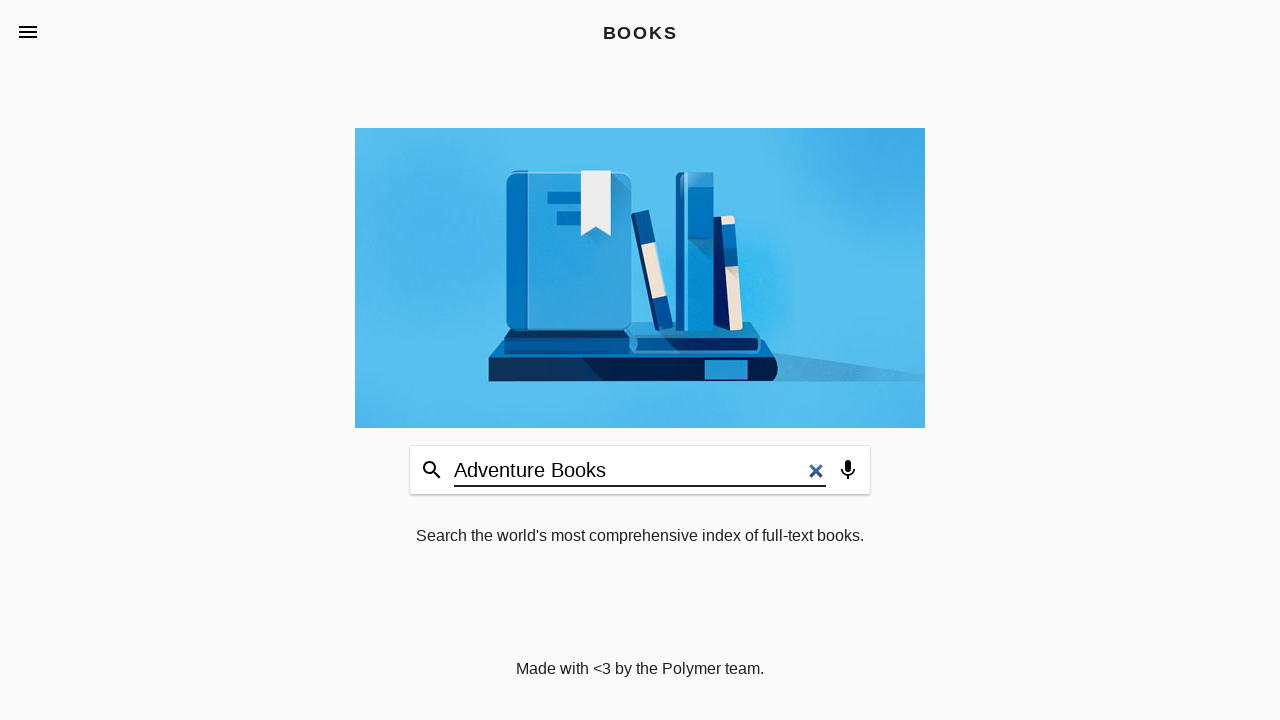

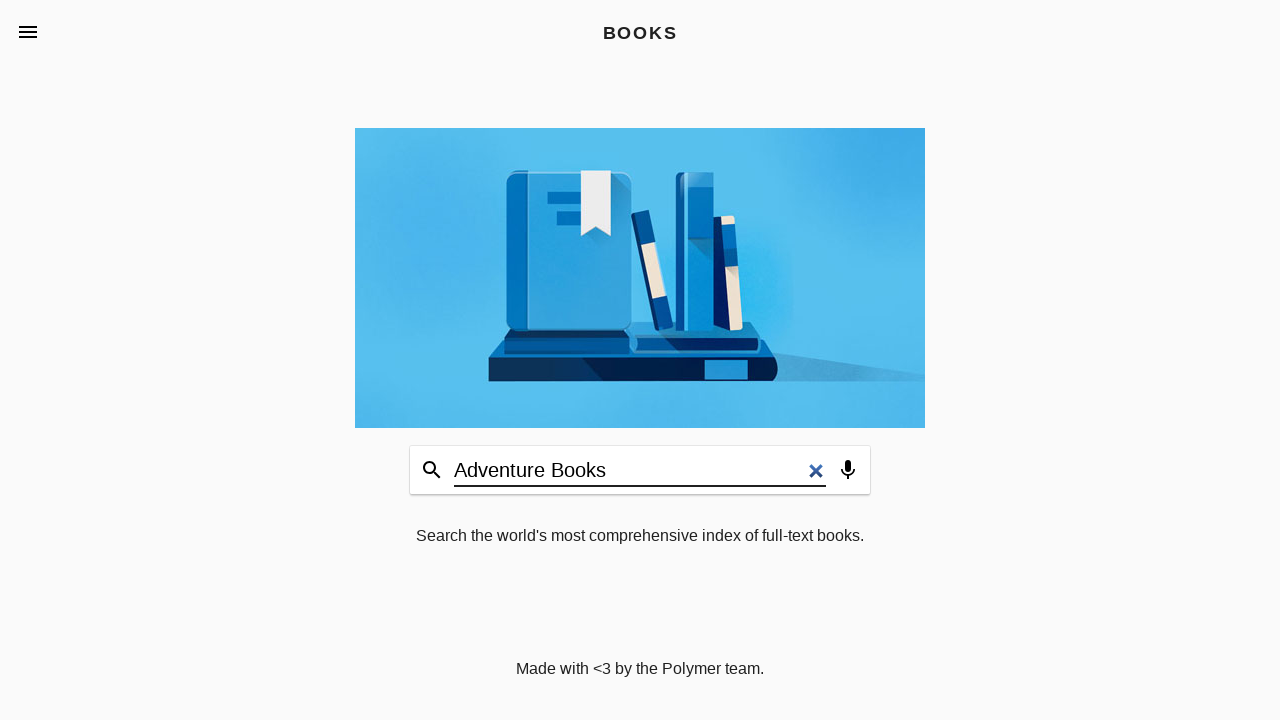